Tests that a todo item is removed if edited to an empty string

Starting URL: https://demo.playwright.dev/todomvc

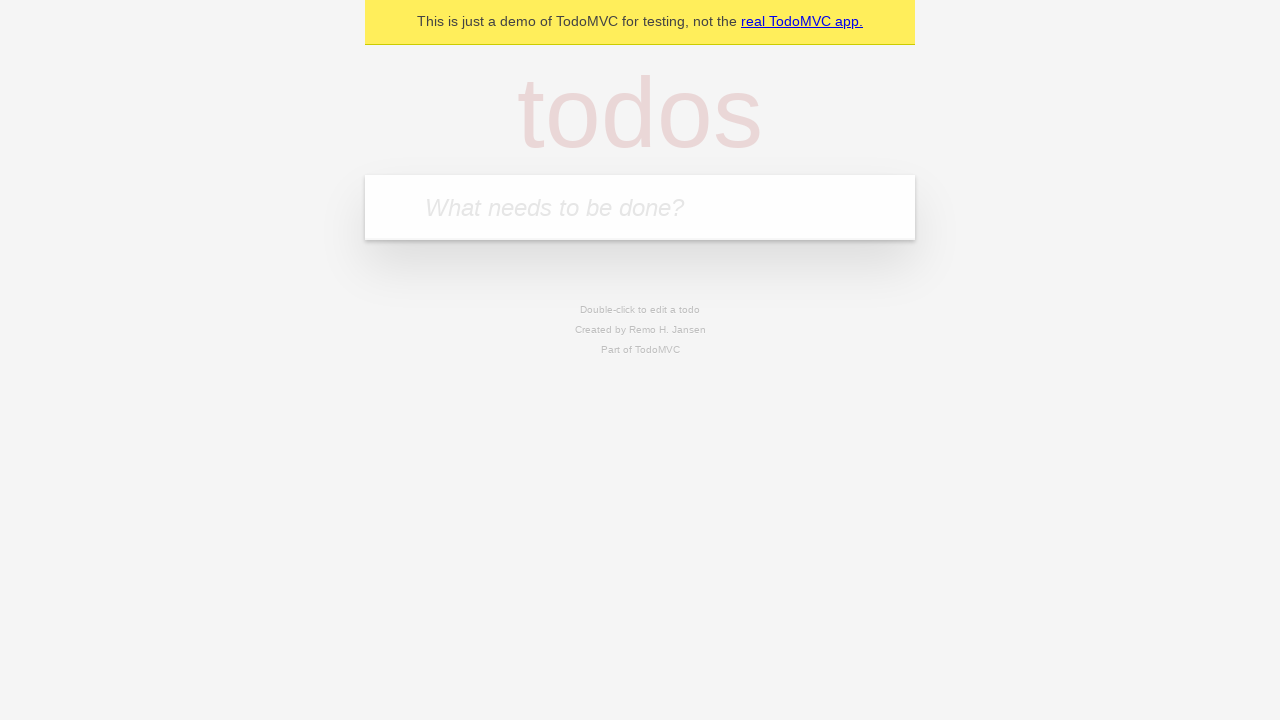

Filled new todo input with 'buy some cheese' on .new-todo
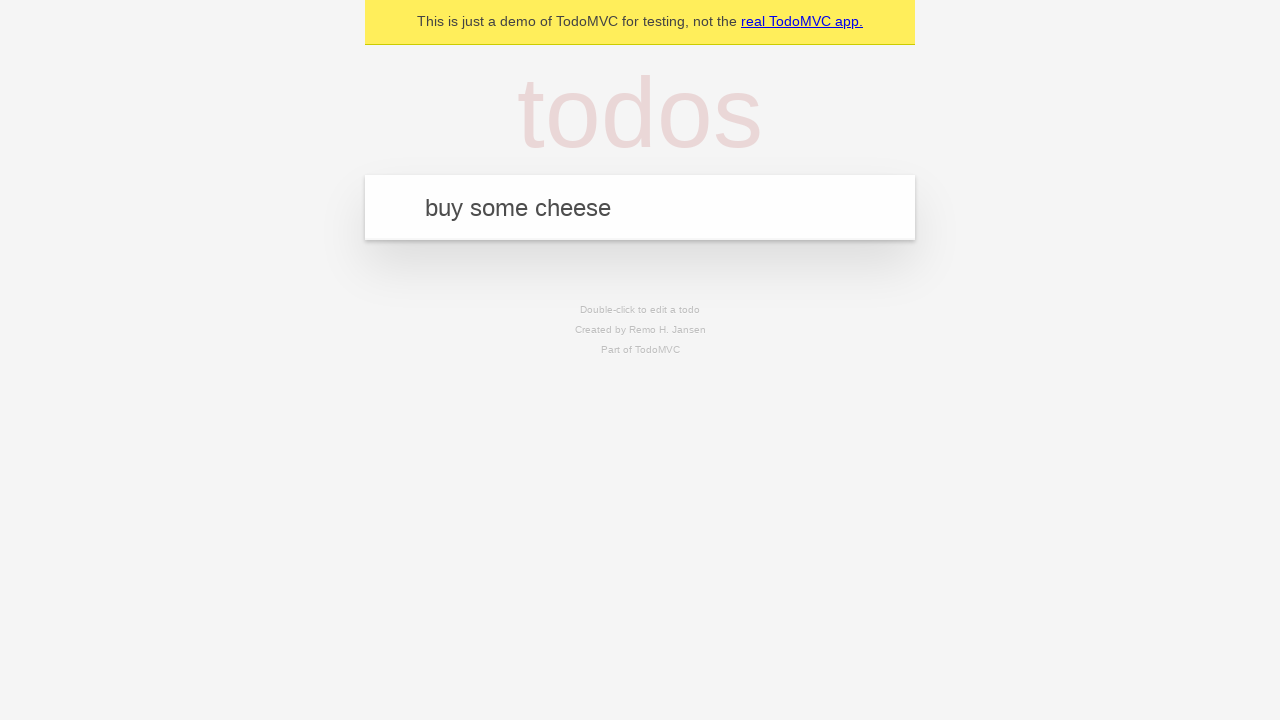

Pressed Enter to add first todo item on .new-todo
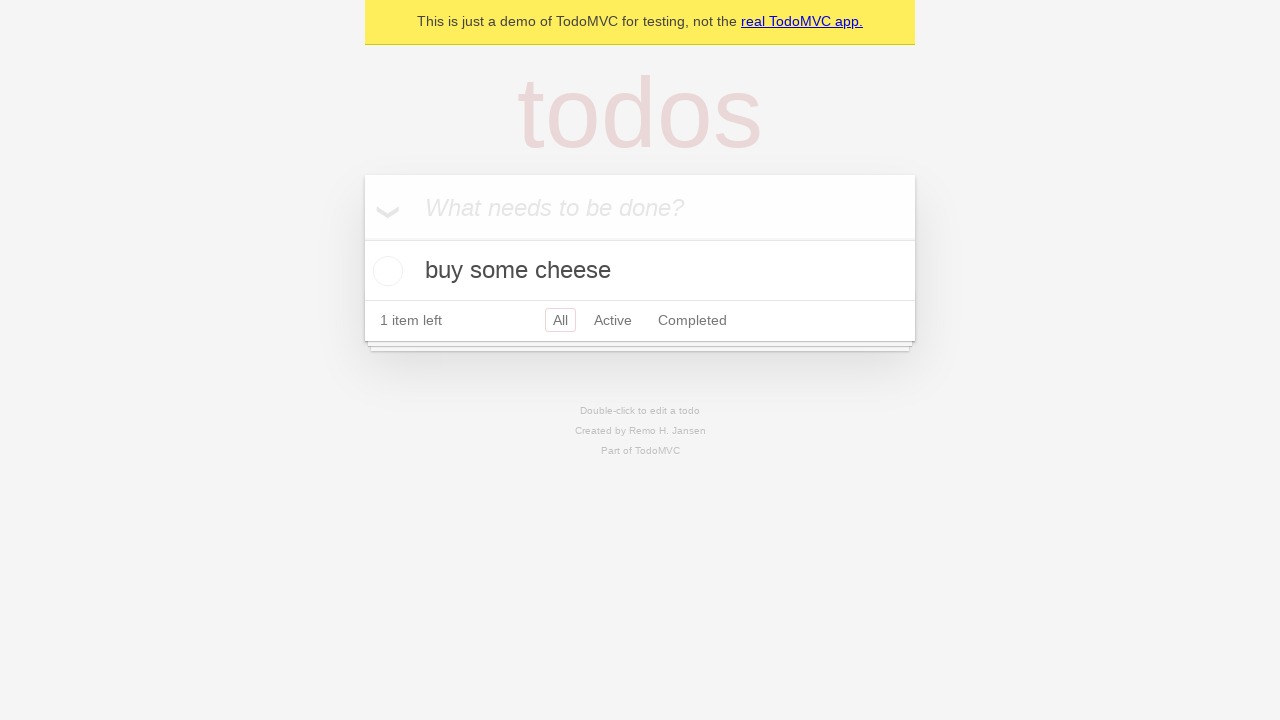

Filled new todo input with 'feed the cat' on .new-todo
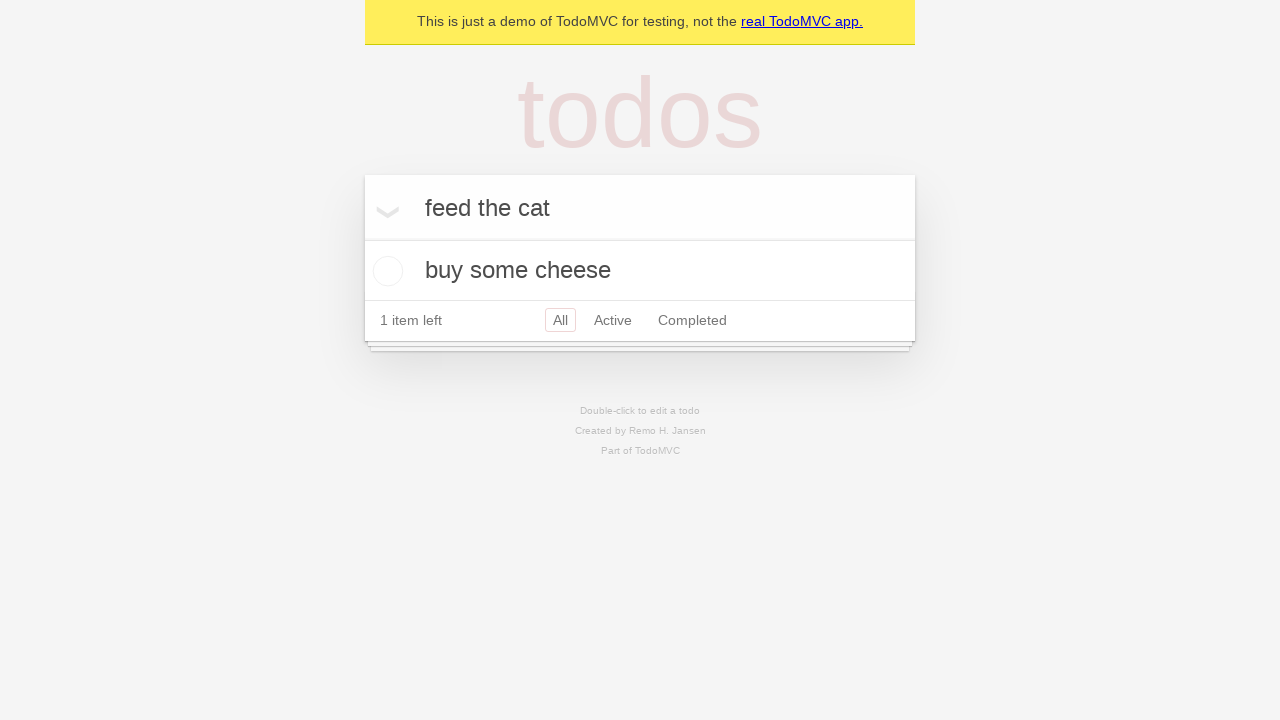

Pressed Enter to add second todo item on .new-todo
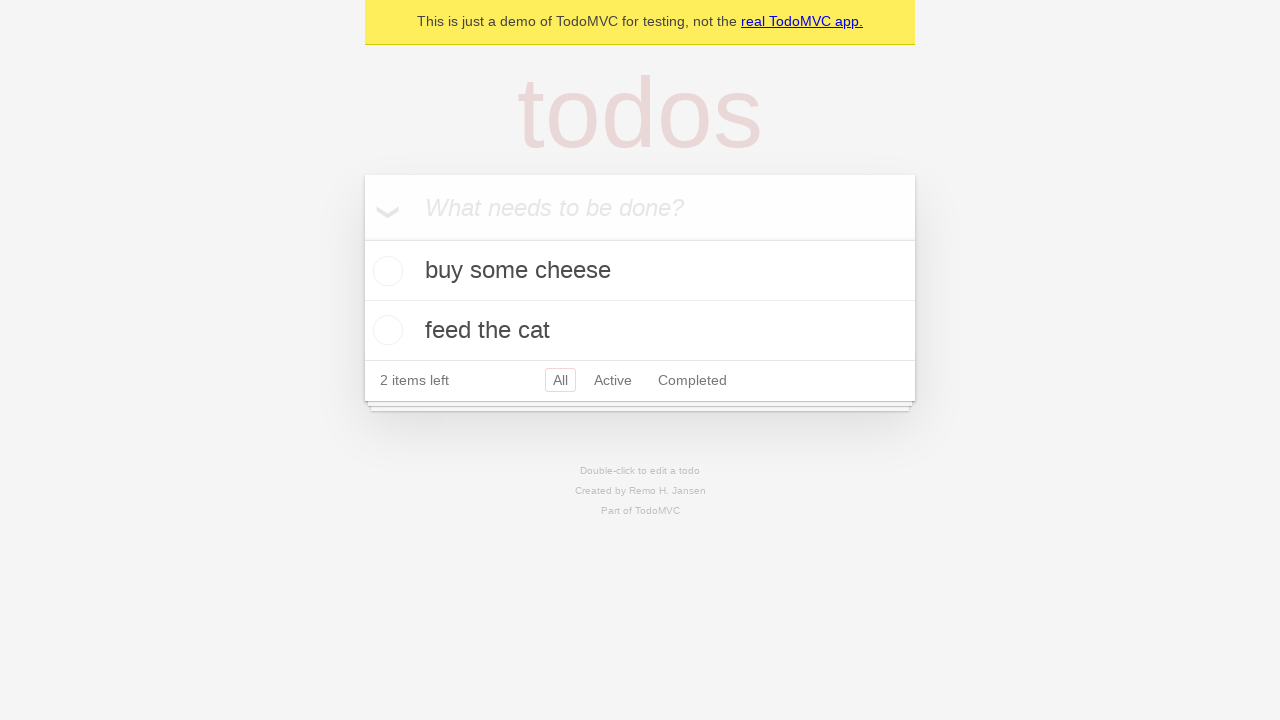

Filled new todo input with 'book a doctors appointment' on .new-todo
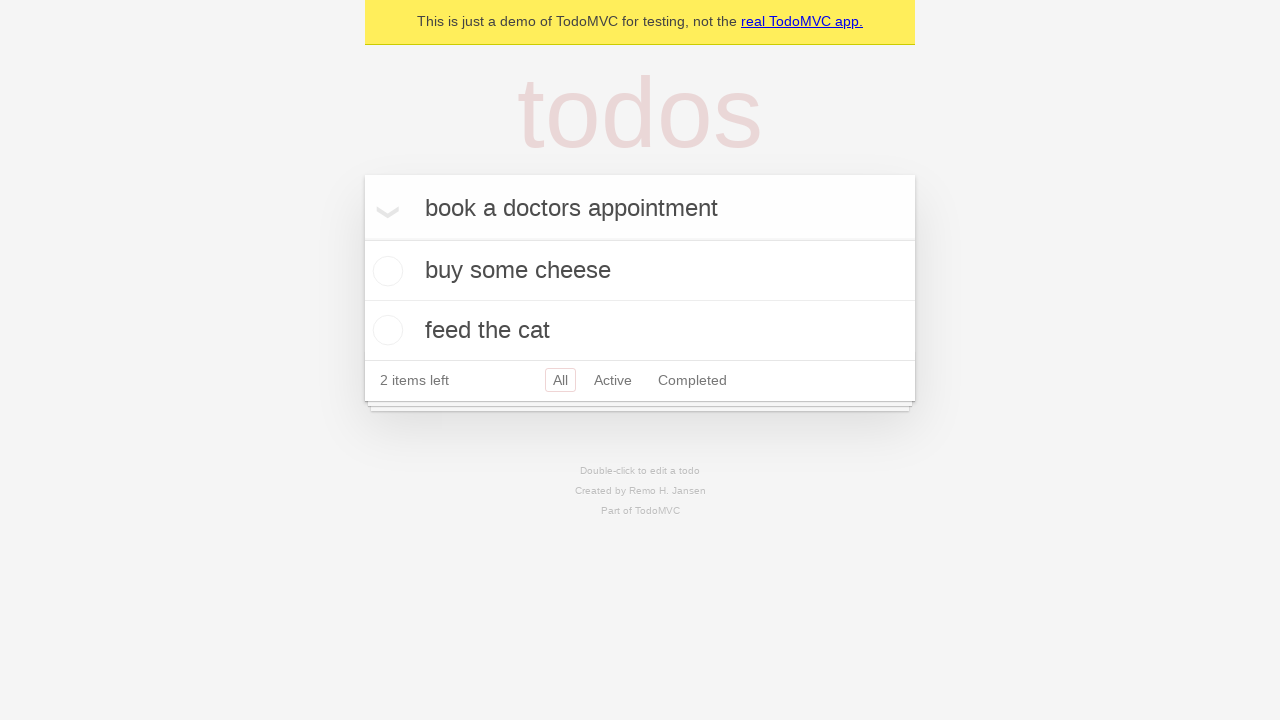

Pressed Enter to add third todo item on .new-todo
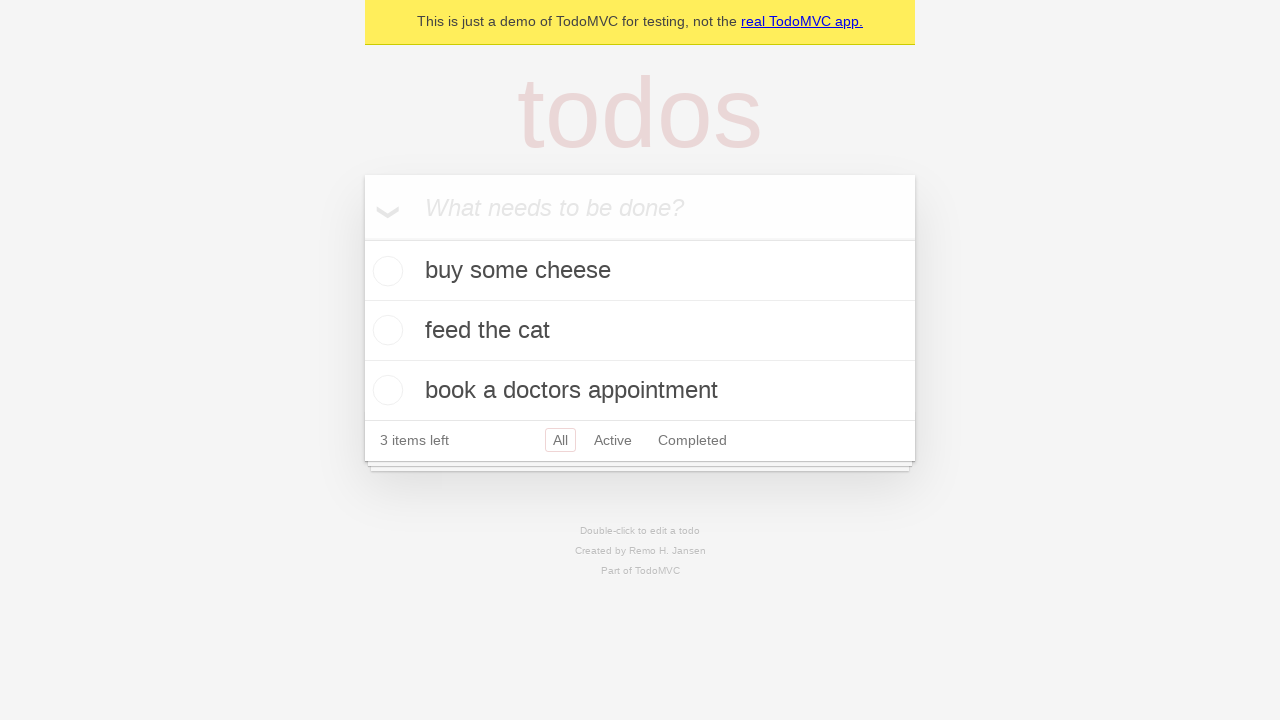

Double-clicked second todo item to enter edit mode at (640, 331) on .todo-list li >> nth=1
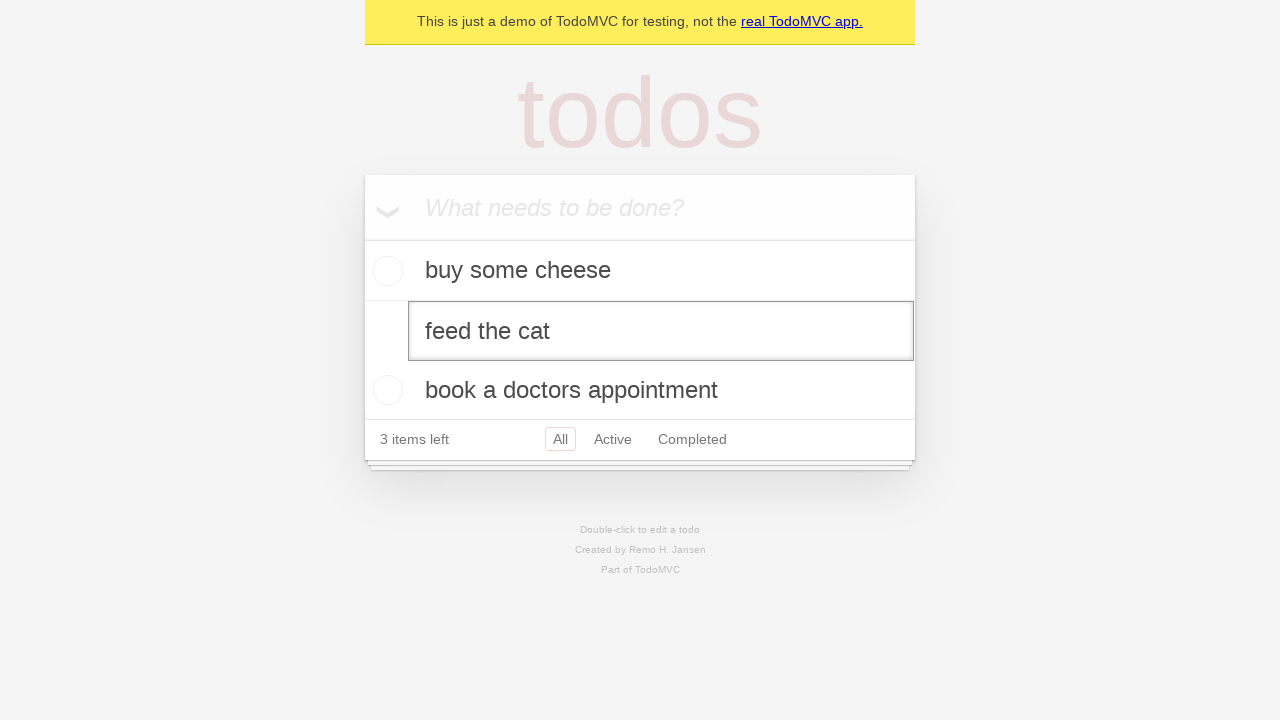

Cleared text in edit field by filling with empty string on .todo-list li >> nth=1 >> .edit
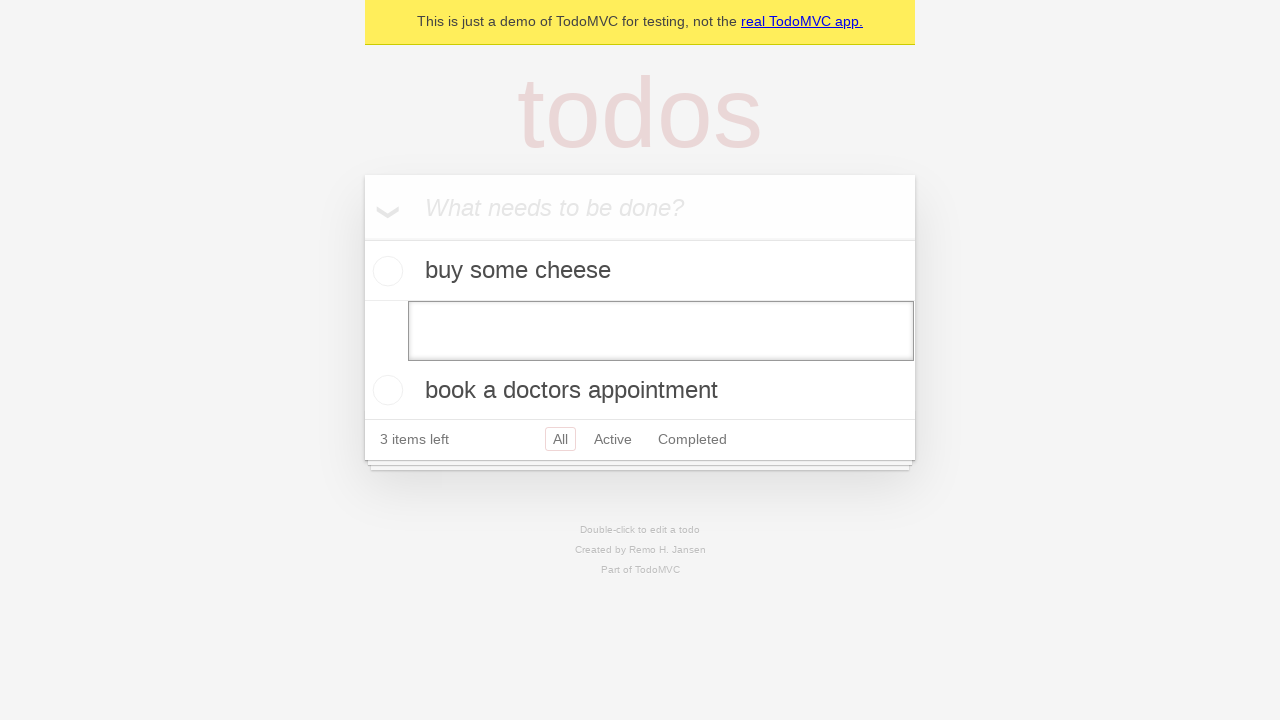

Pressed Enter to confirm edit with empty text, removing the todo item on .todo-list li >> nth=1 >> .edit
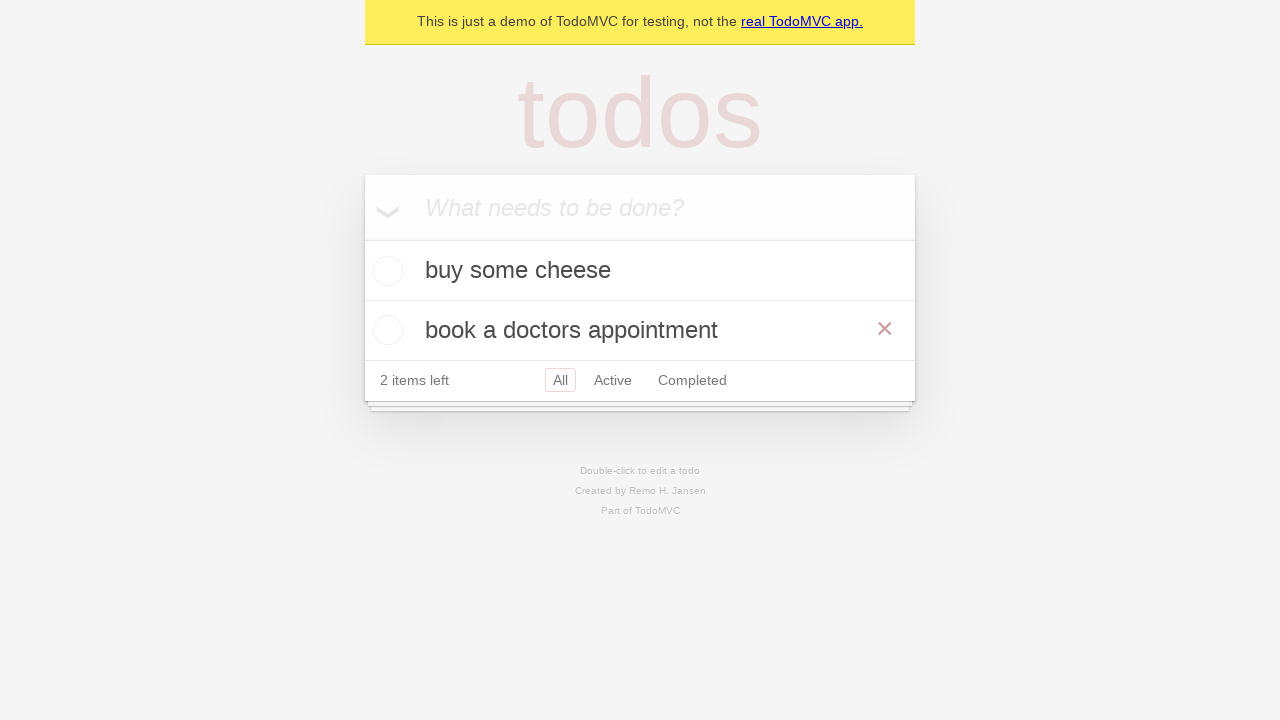

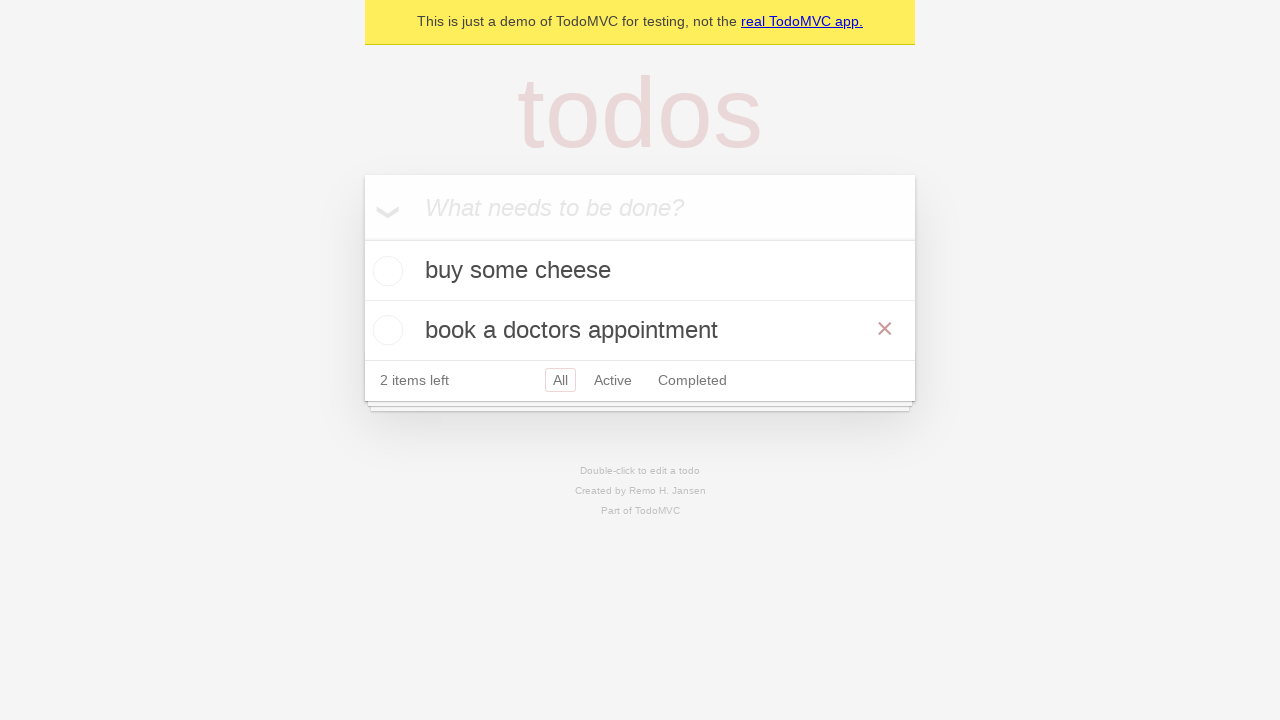